Tests product detail page by clicking on a product from the homepage and verifying that product details (name, price, image, description, add to cart button) are displayed correctly

Starting URL: https://www.demoblaze.com

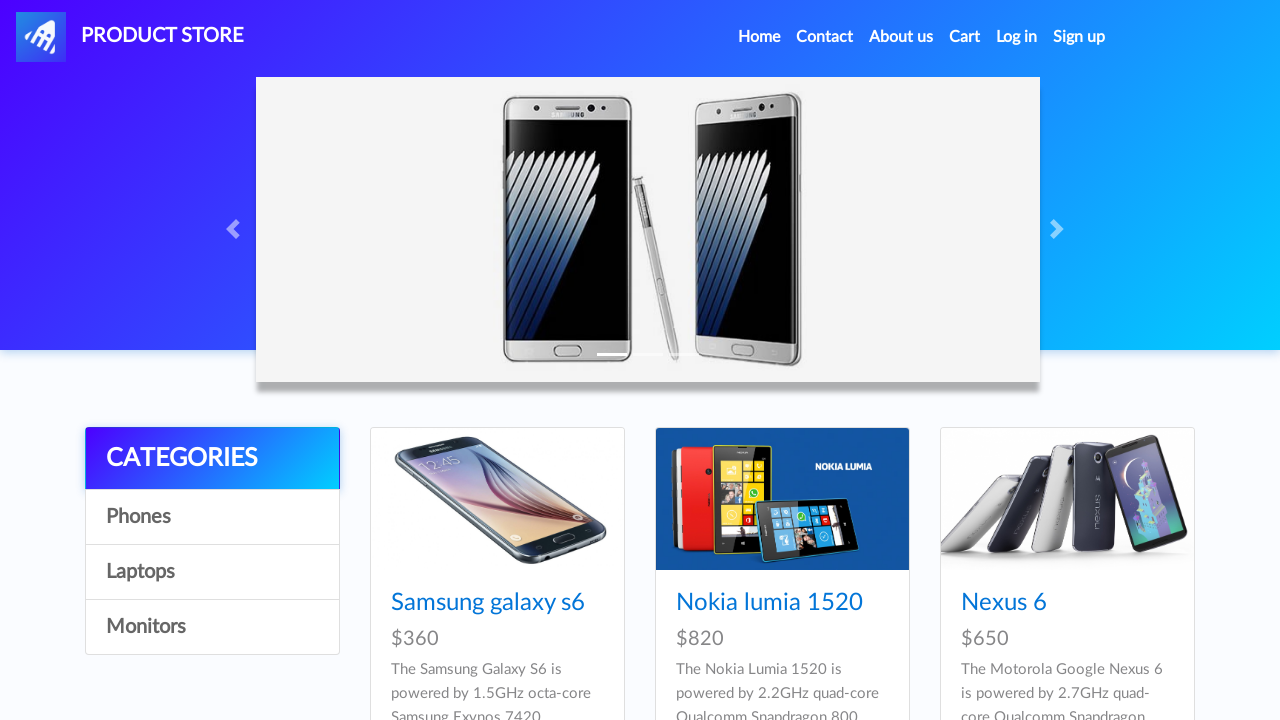

Waited for products to appear on homepage
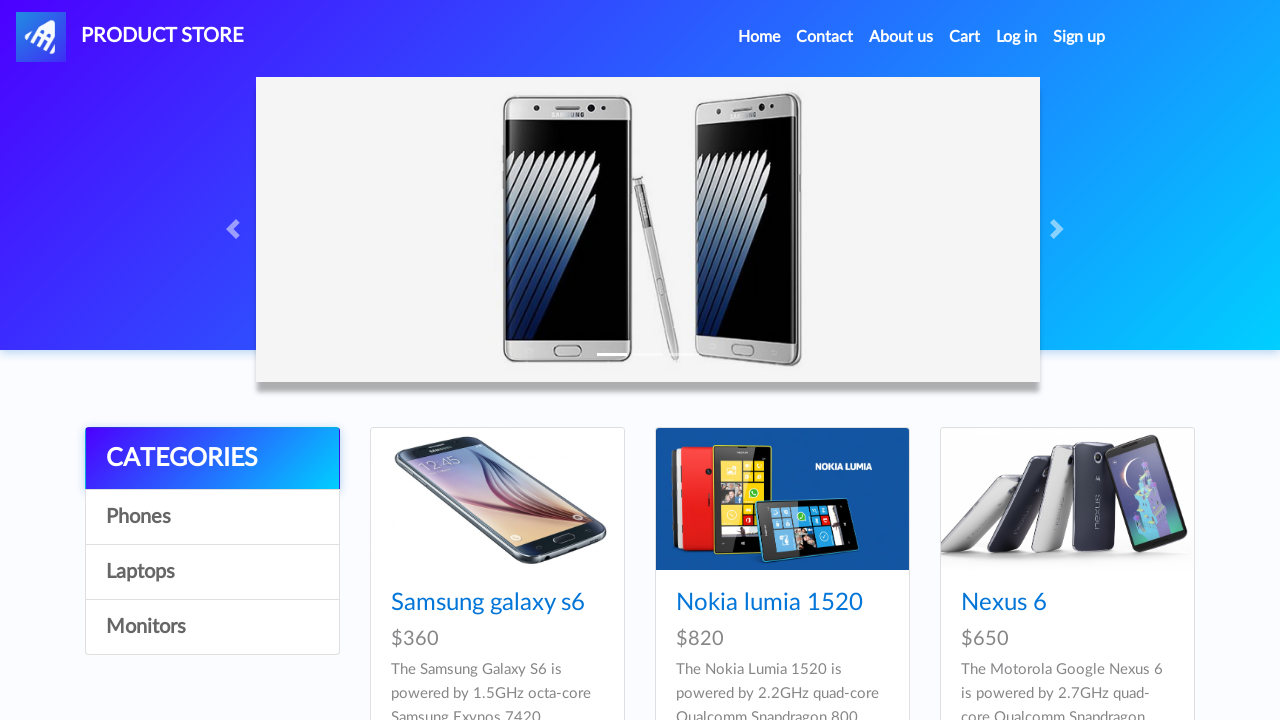

Clicked on the first product from the homepage at (488, 603) on .card-title .hrefch >> nth=0
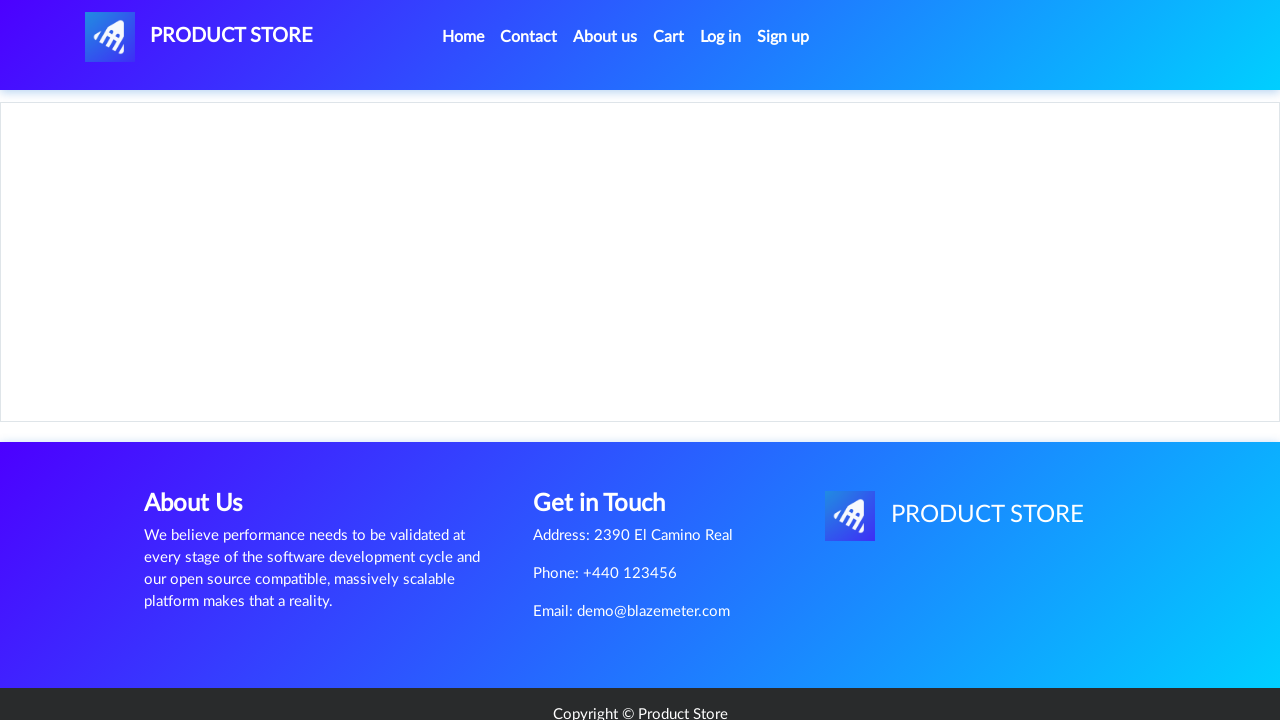

Product details page loaded with product name element
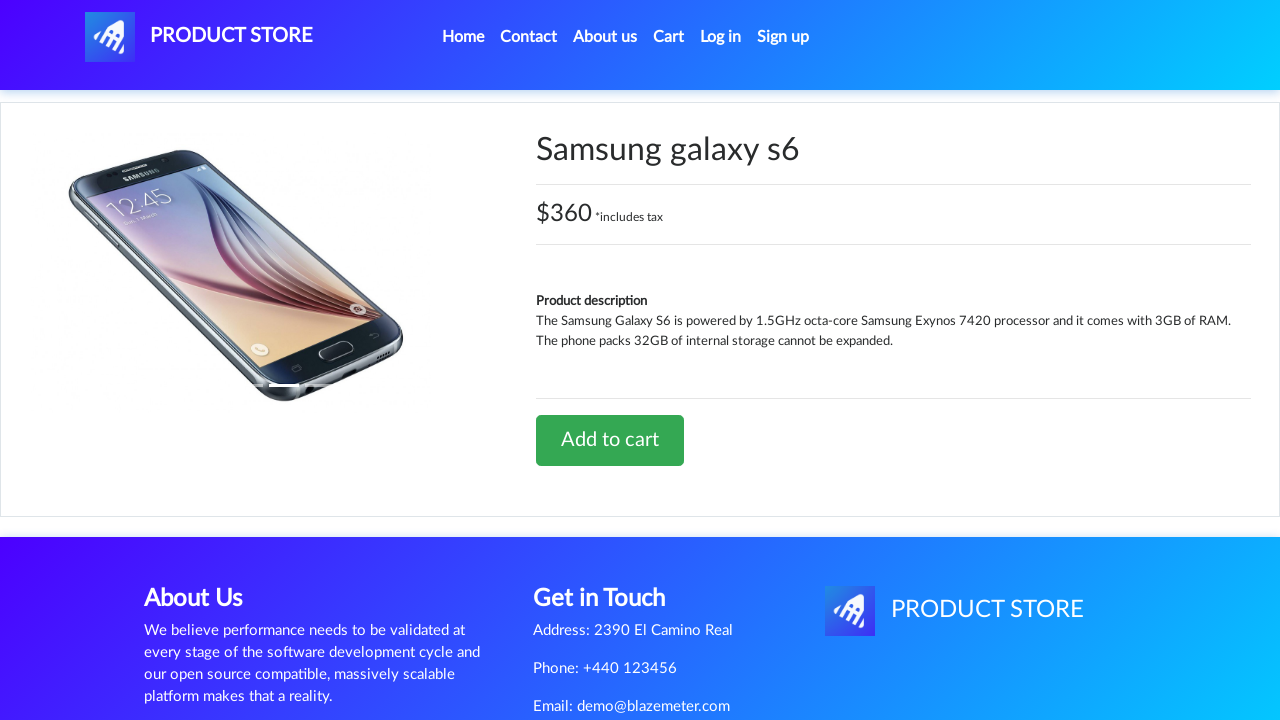

Verified product name is visible
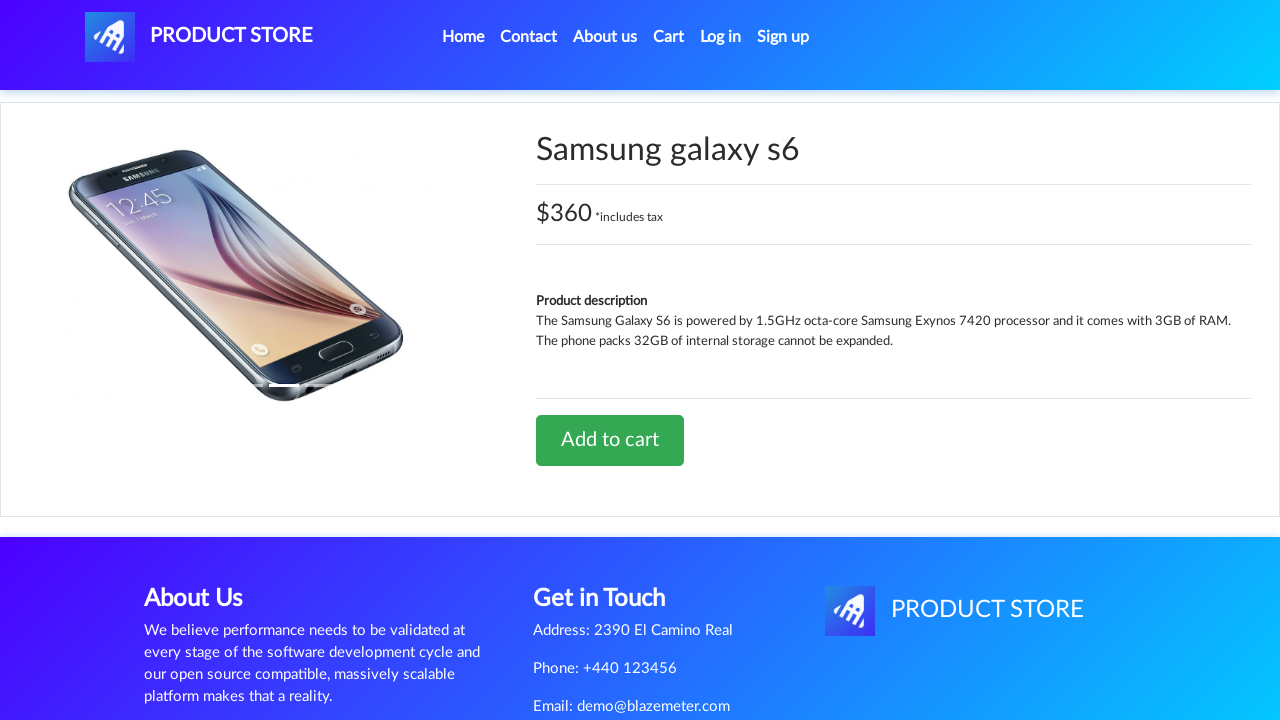

Verified product price is visible
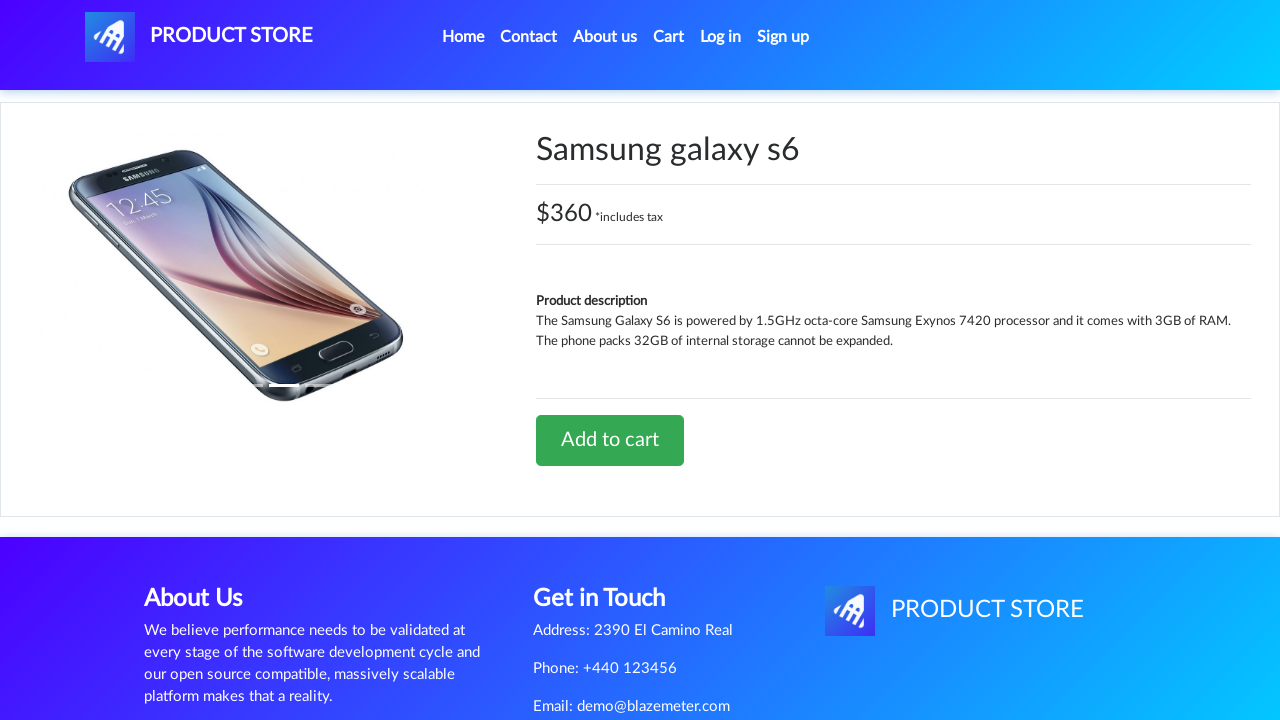

Verified product description is visible
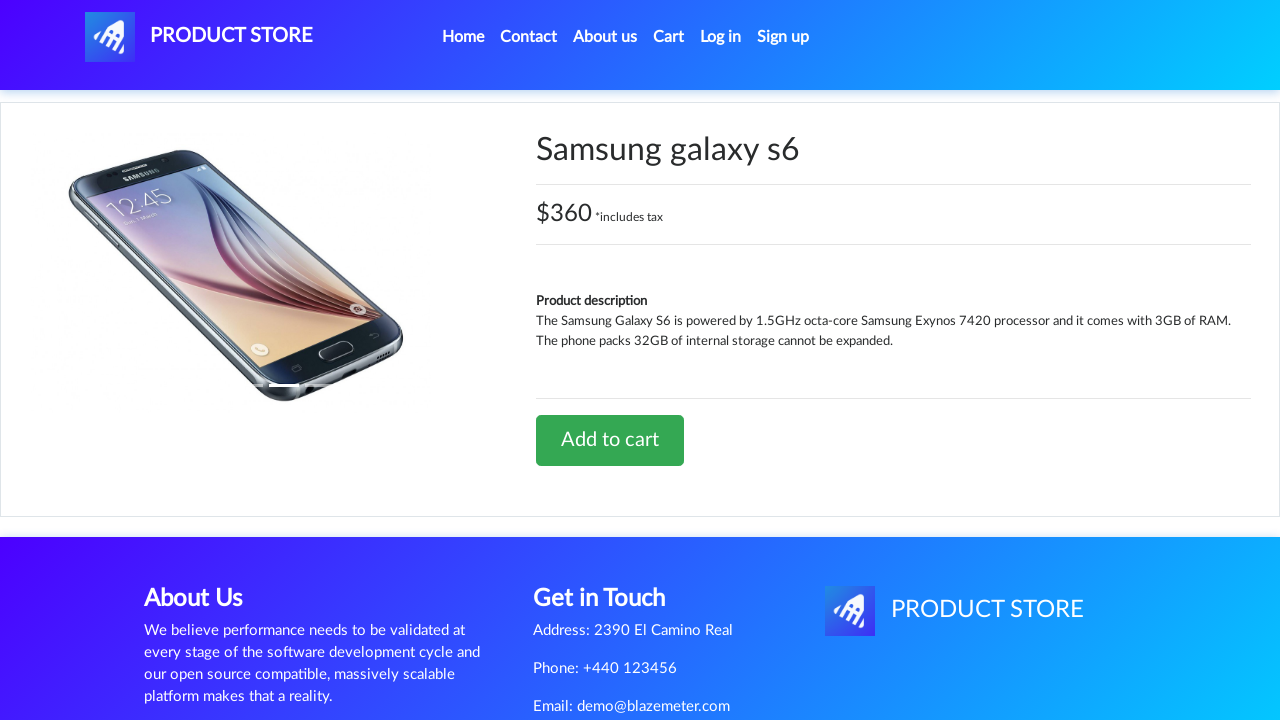

Verified add to cart button is visible
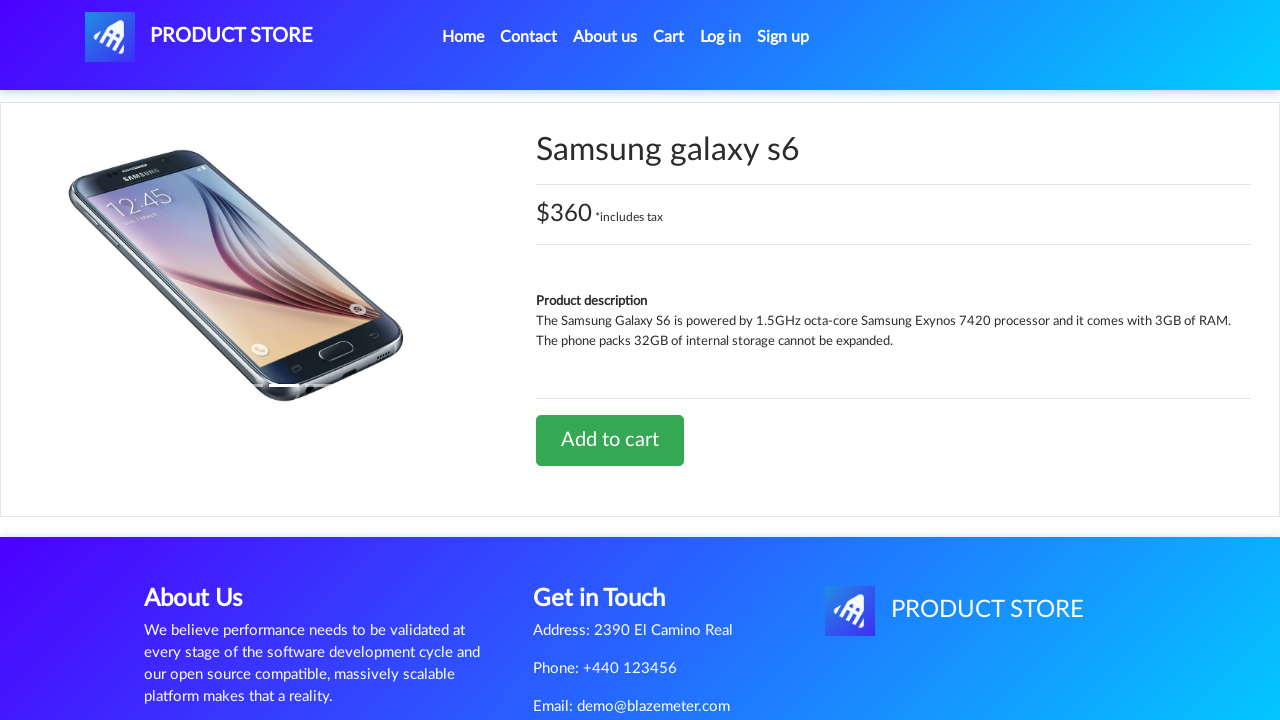

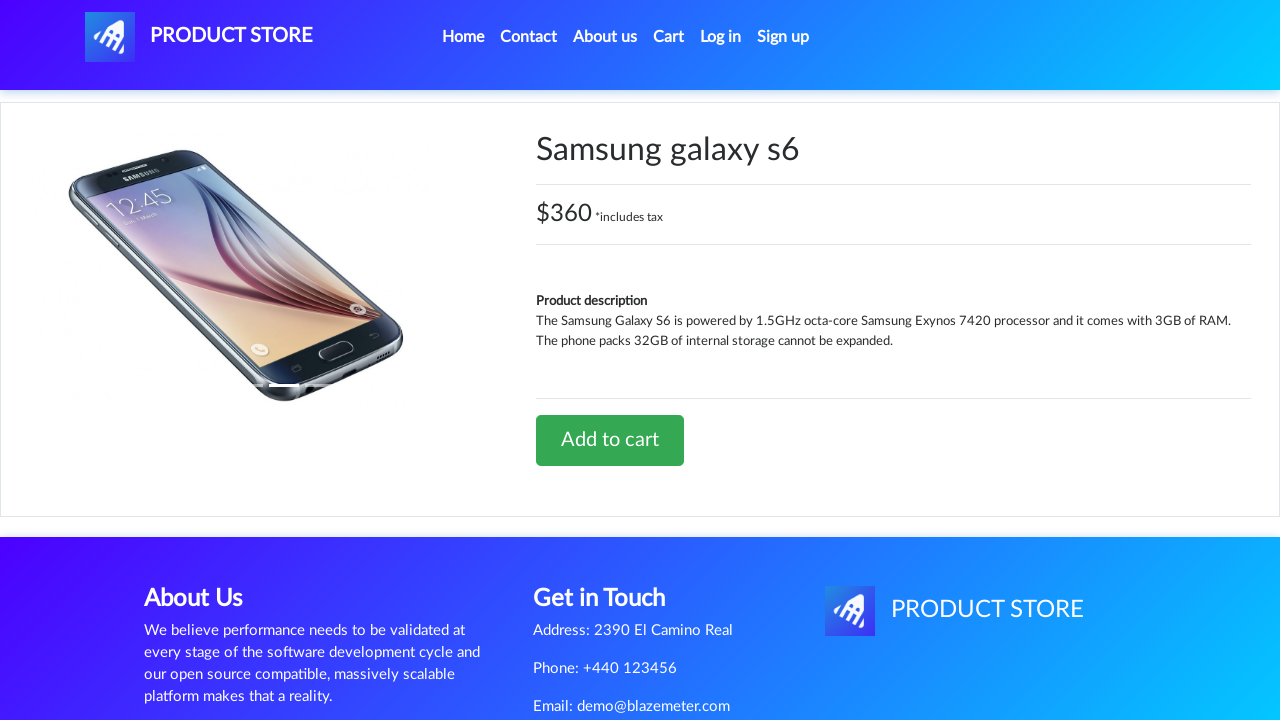